Tests file upload functionality by uploading a file and verifying the uploaded filename is displayed correctly

Starting URL: https://the-internet.herokuapp.com/upload

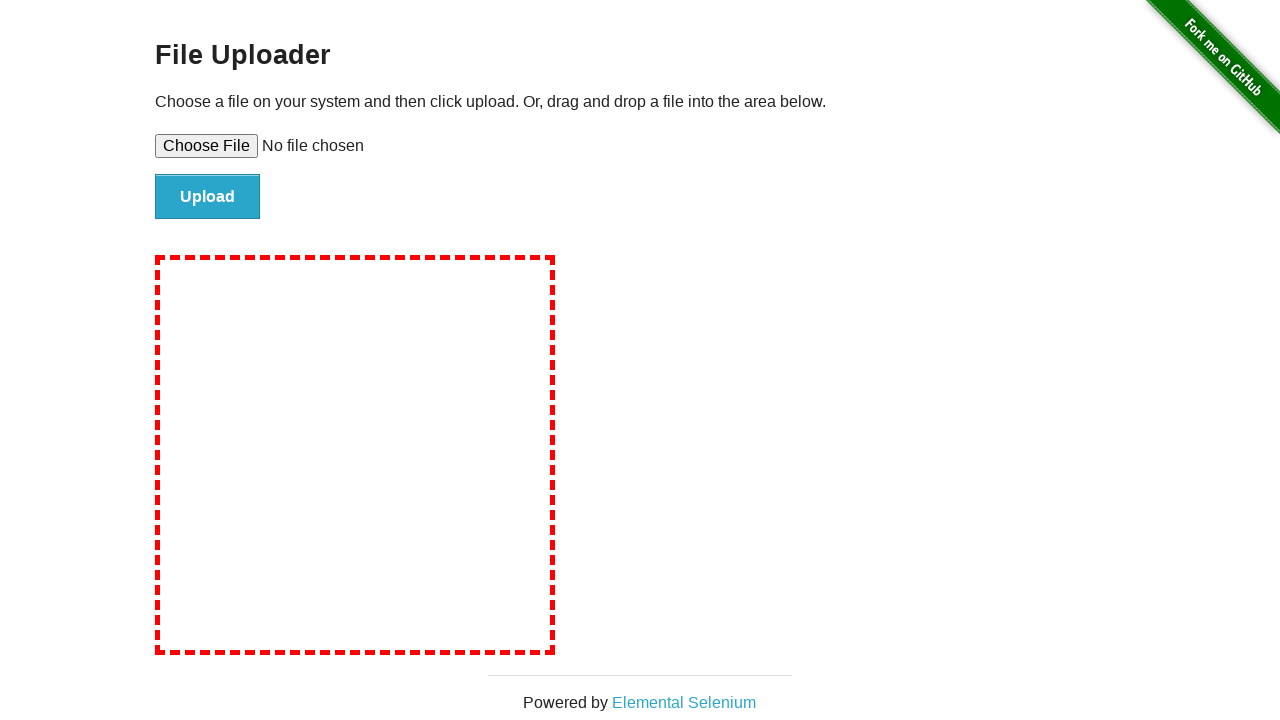

Created temporary test file with content
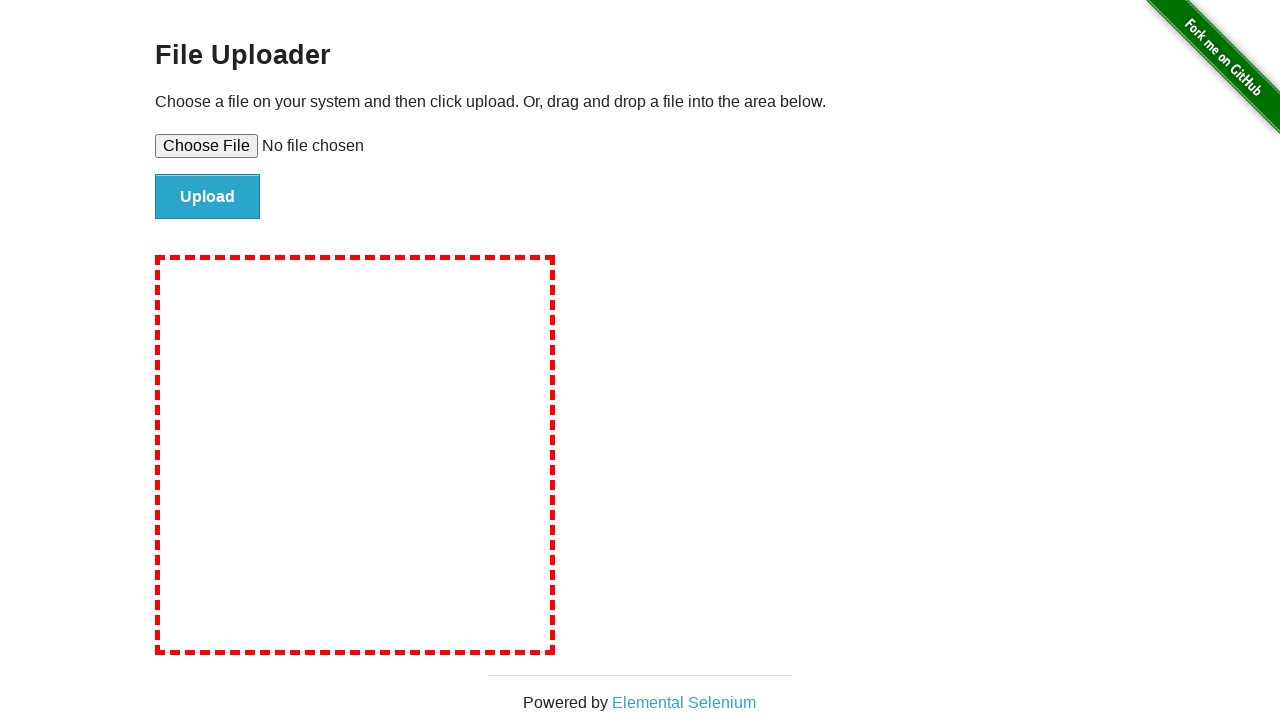

Selected file for upload using file input
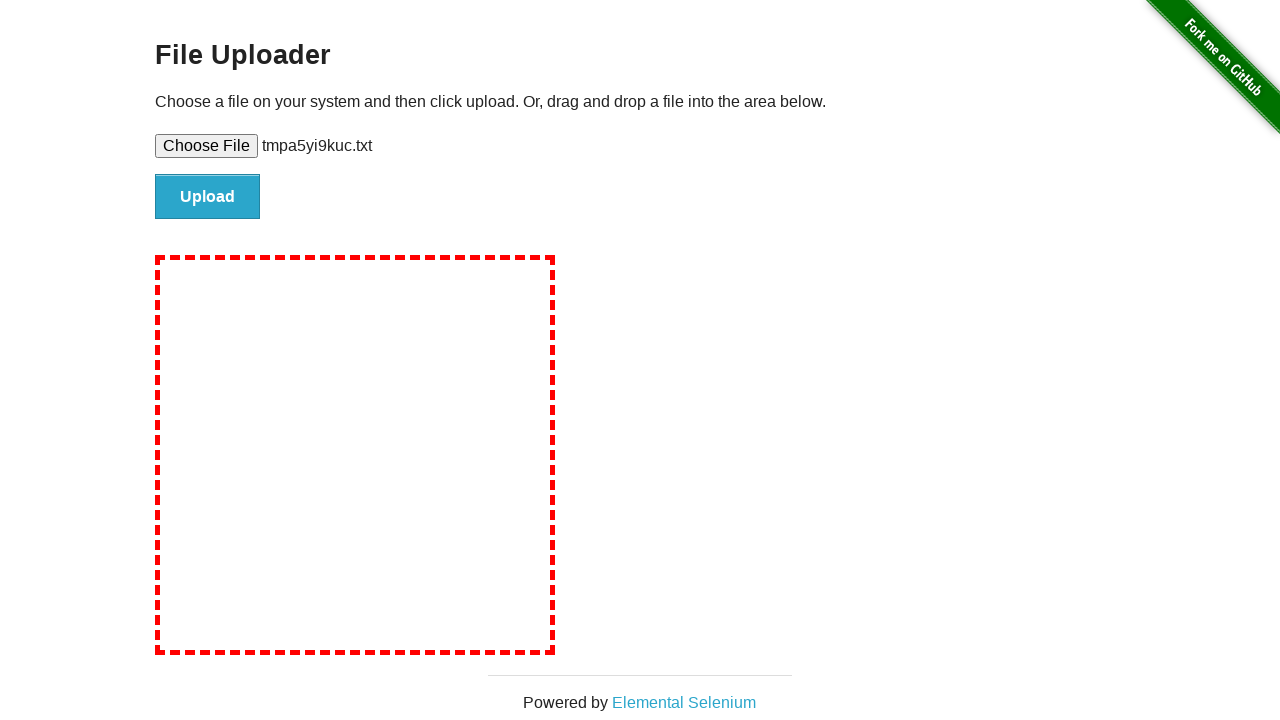

Clicked upload button to submit file at (208, 197) on input.button
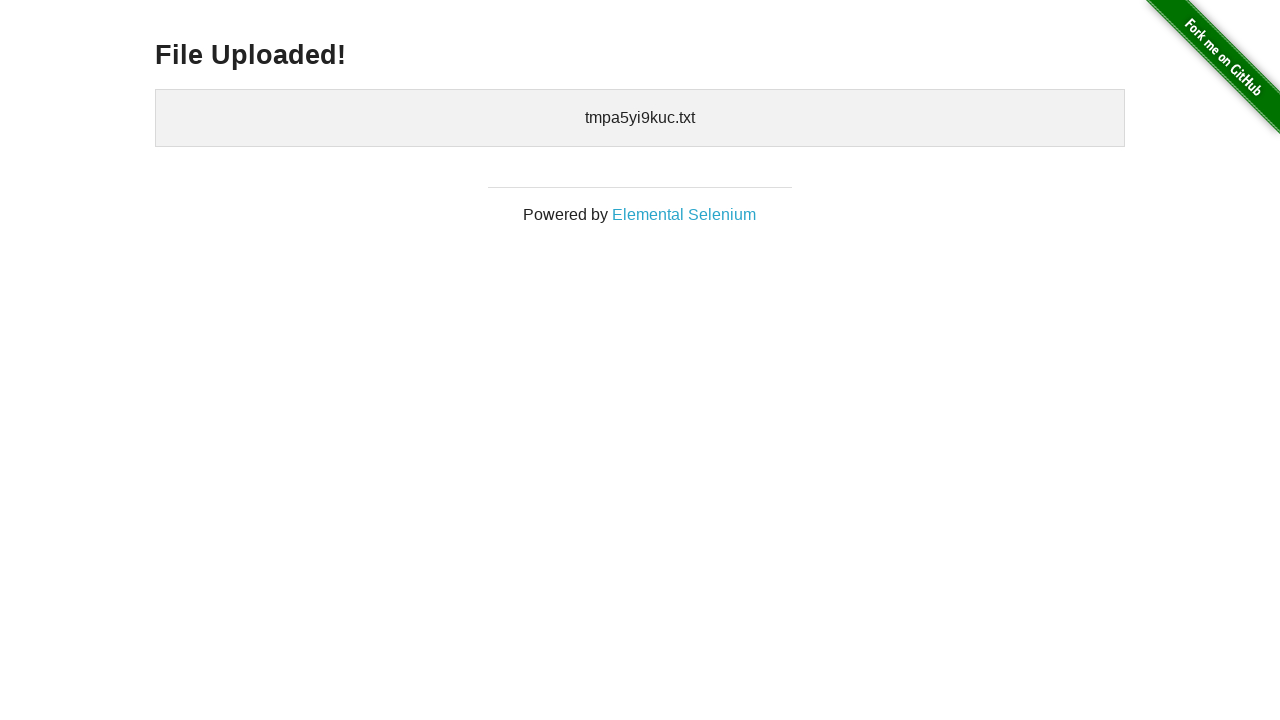

Upload confirmation appeared - file uploaded successfully
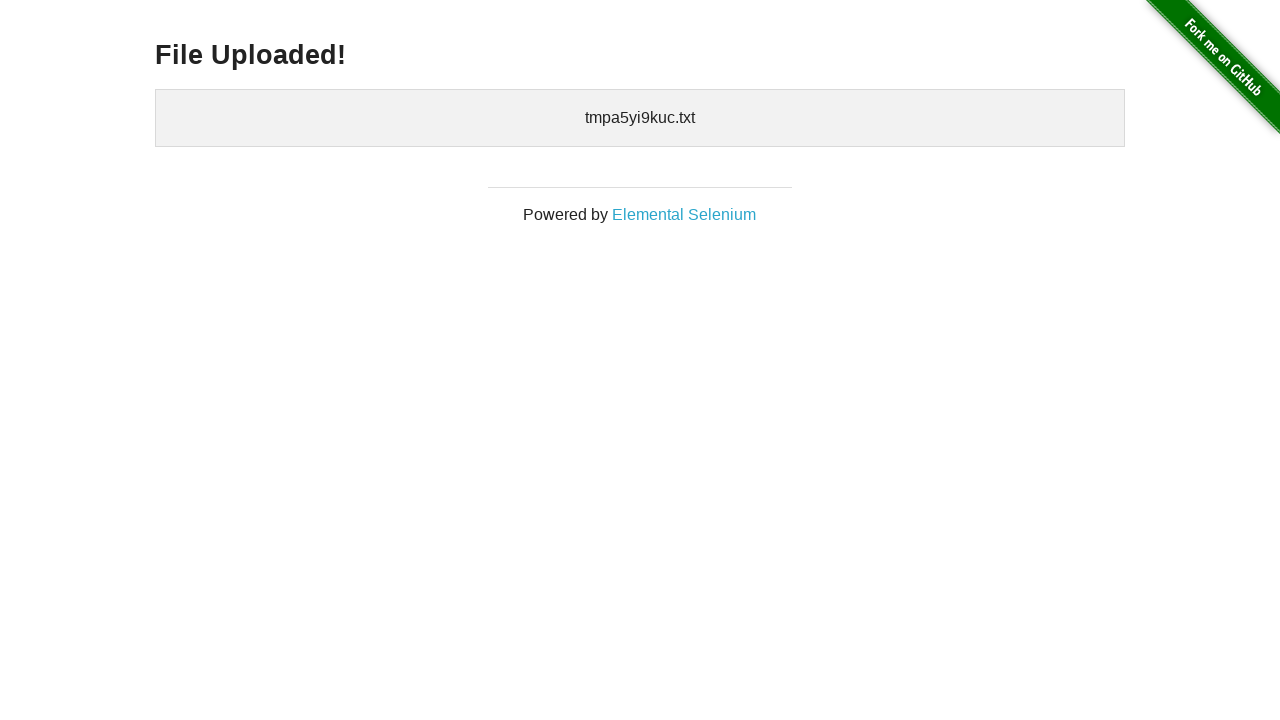

Cleaned up temporary test file
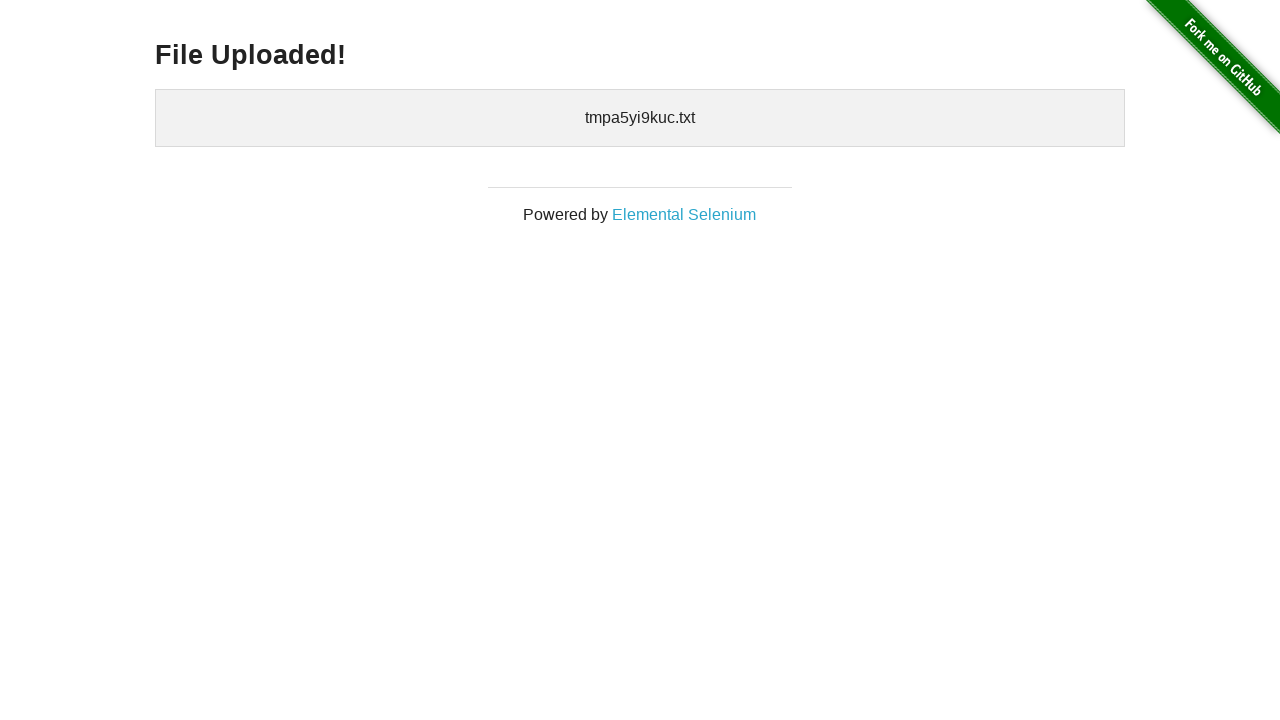

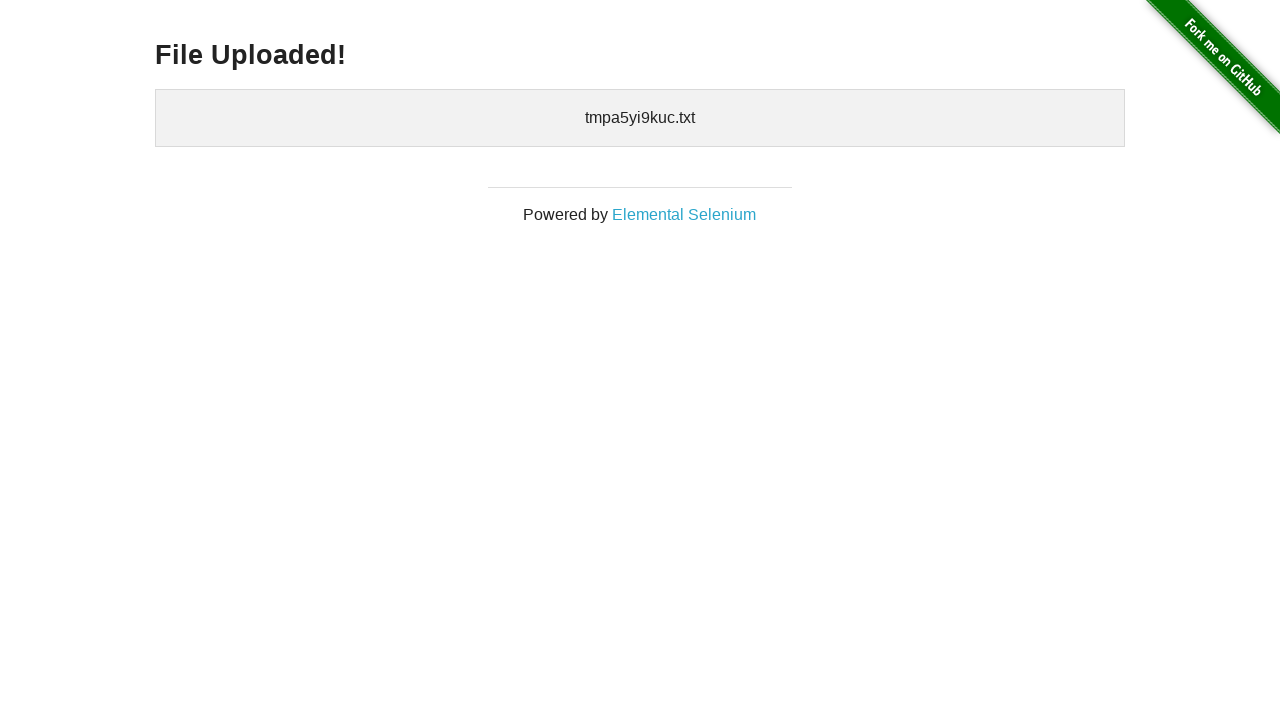